Tests alert/confirm handling by clicking a button, accepting a JavaScript confirm dialog, then solving a math captcha by reading a value, calculating the answer, and submitting it

Starting URL: http://suninjuly.github.io/alert_accept.html

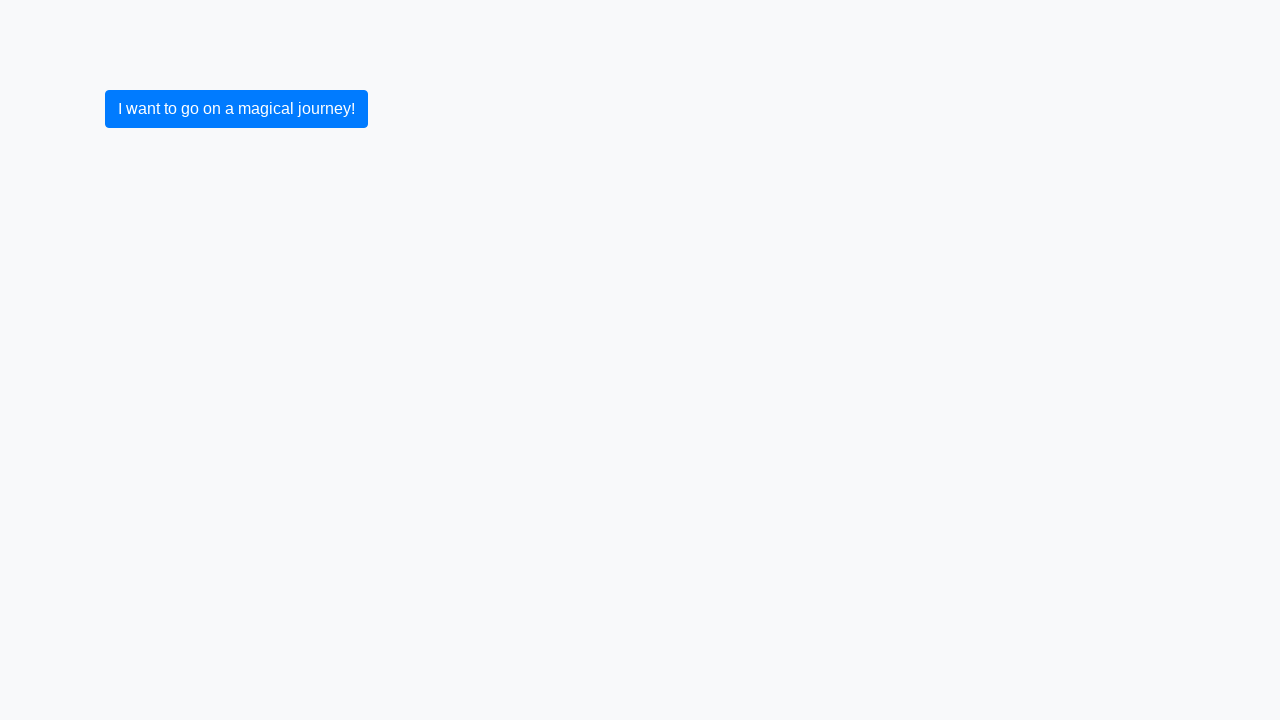

Set up dialog handler to accept confirm dialogs
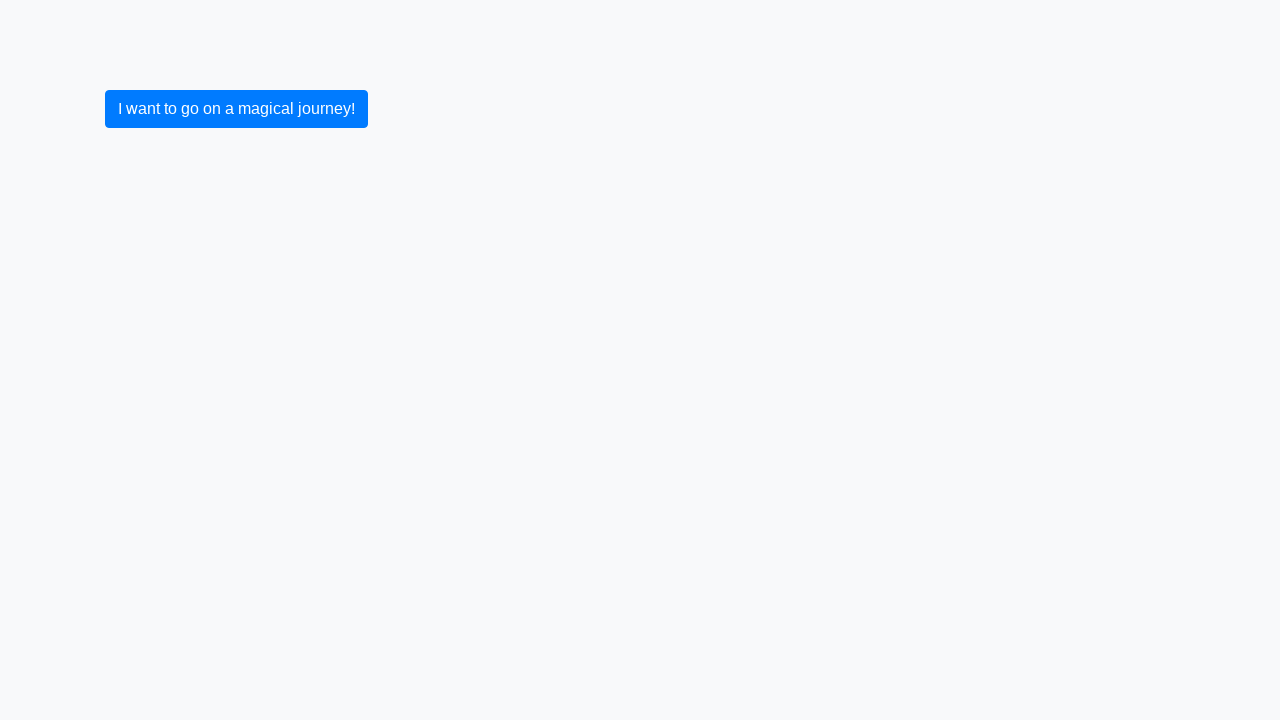

Clicked button to trigger confirm dialog at (236, 109) on button.btn
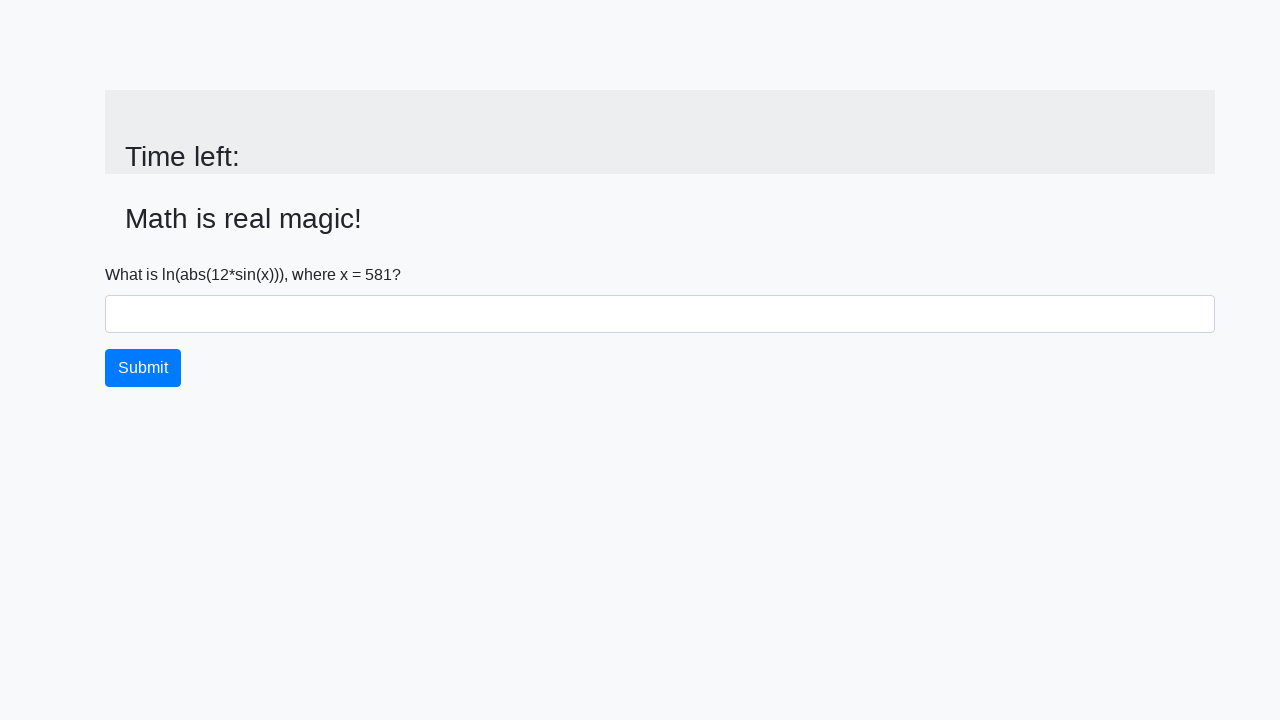

Confirm dialog accepted and page updated with captcha value
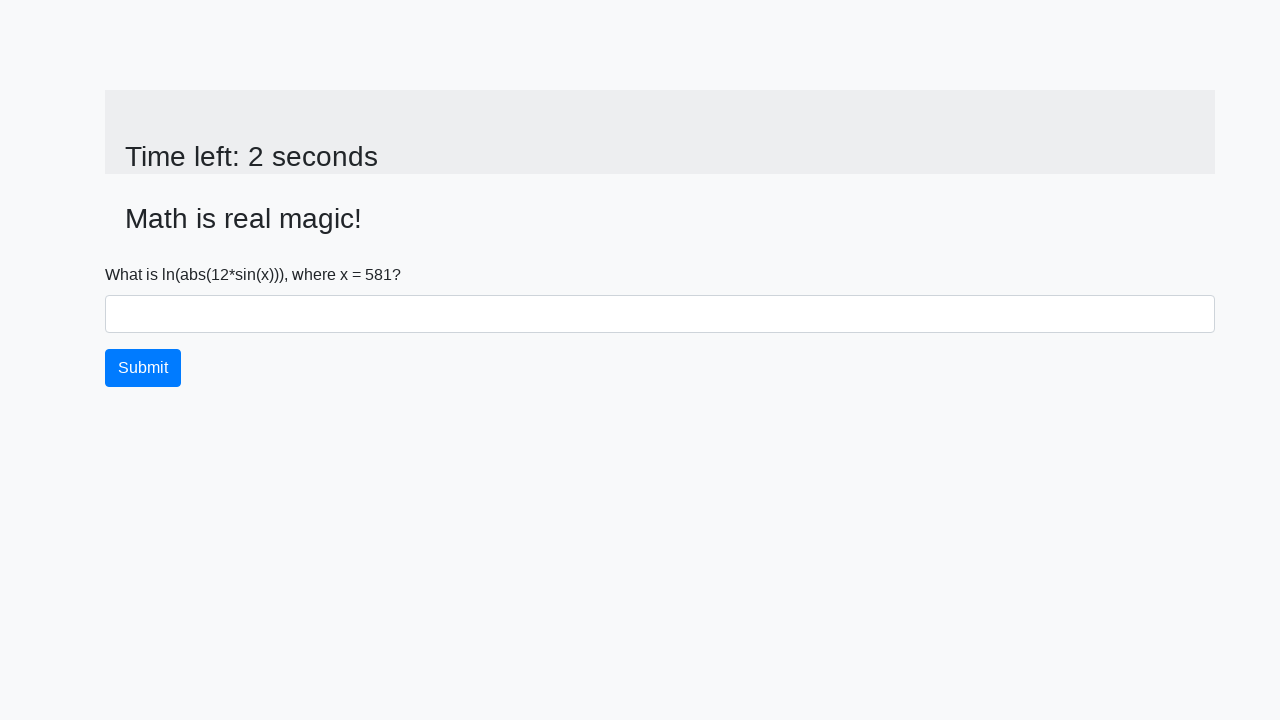

Retrieved captcha value: 581
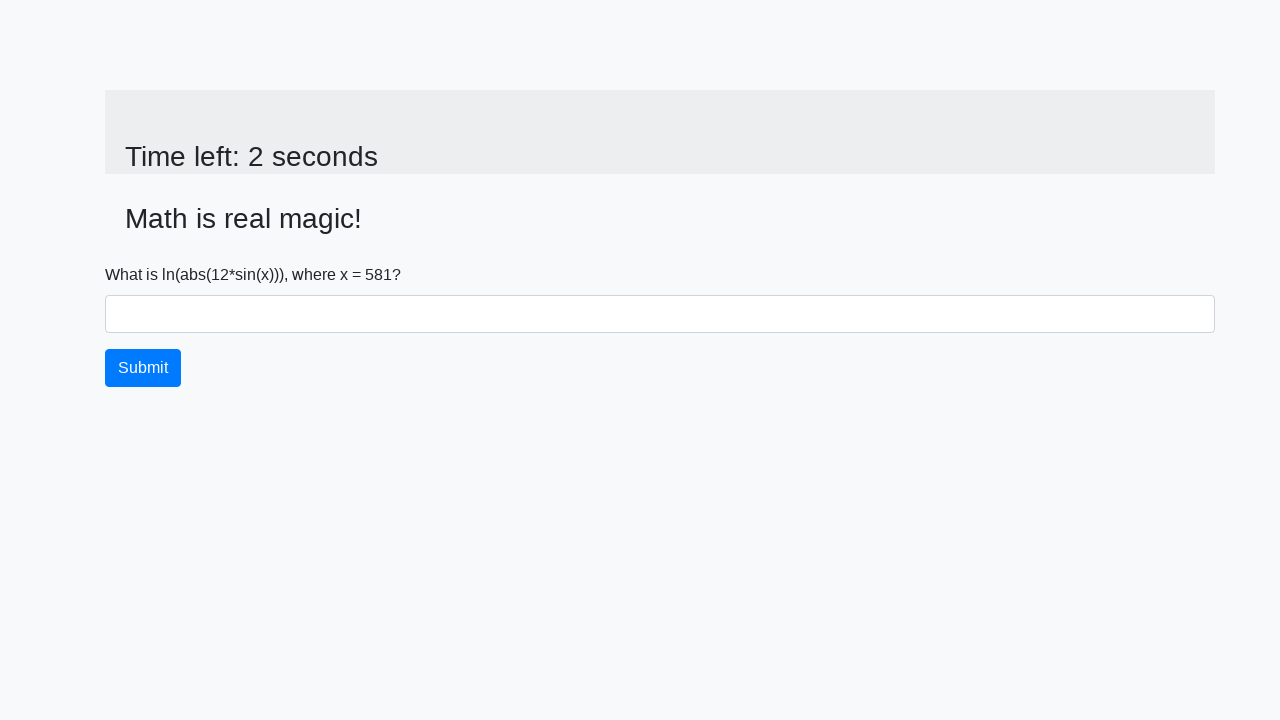

Calculated captcha answer: 0.8419855917743599
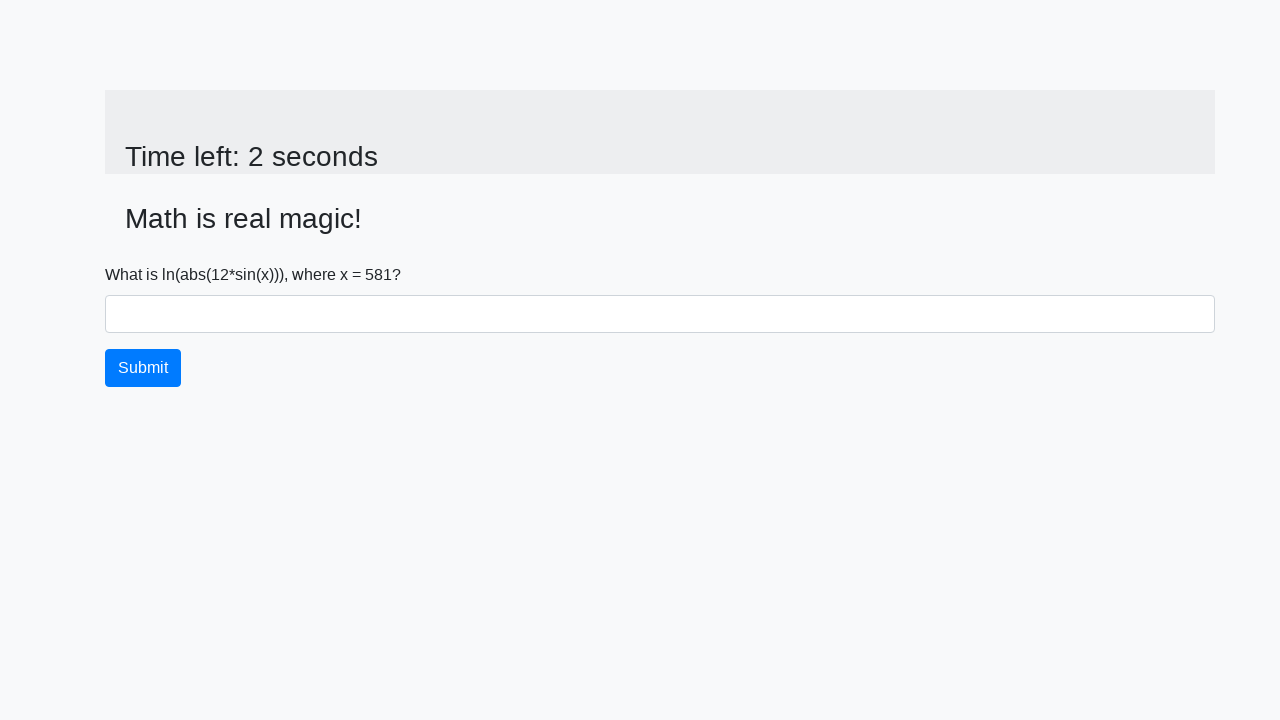

Filled answer field with calculated value on #answer
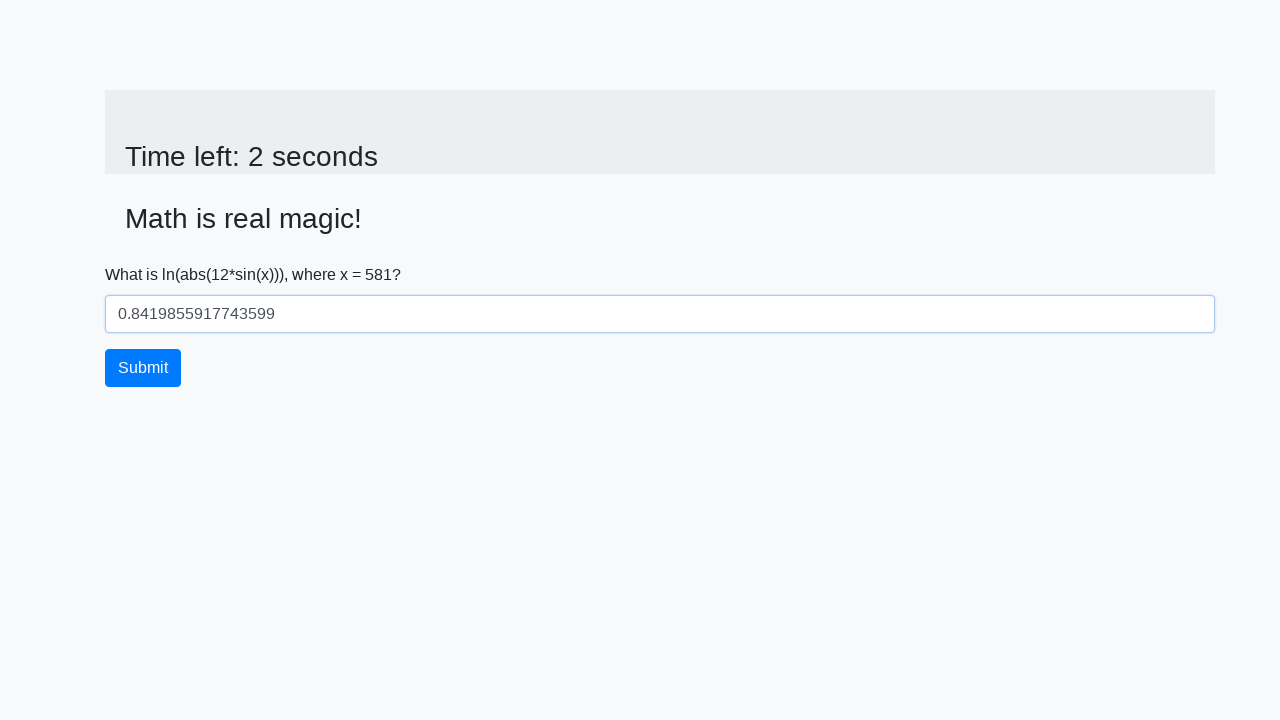

Clicked submit button to complete captcha at (143, 368) on button.btn
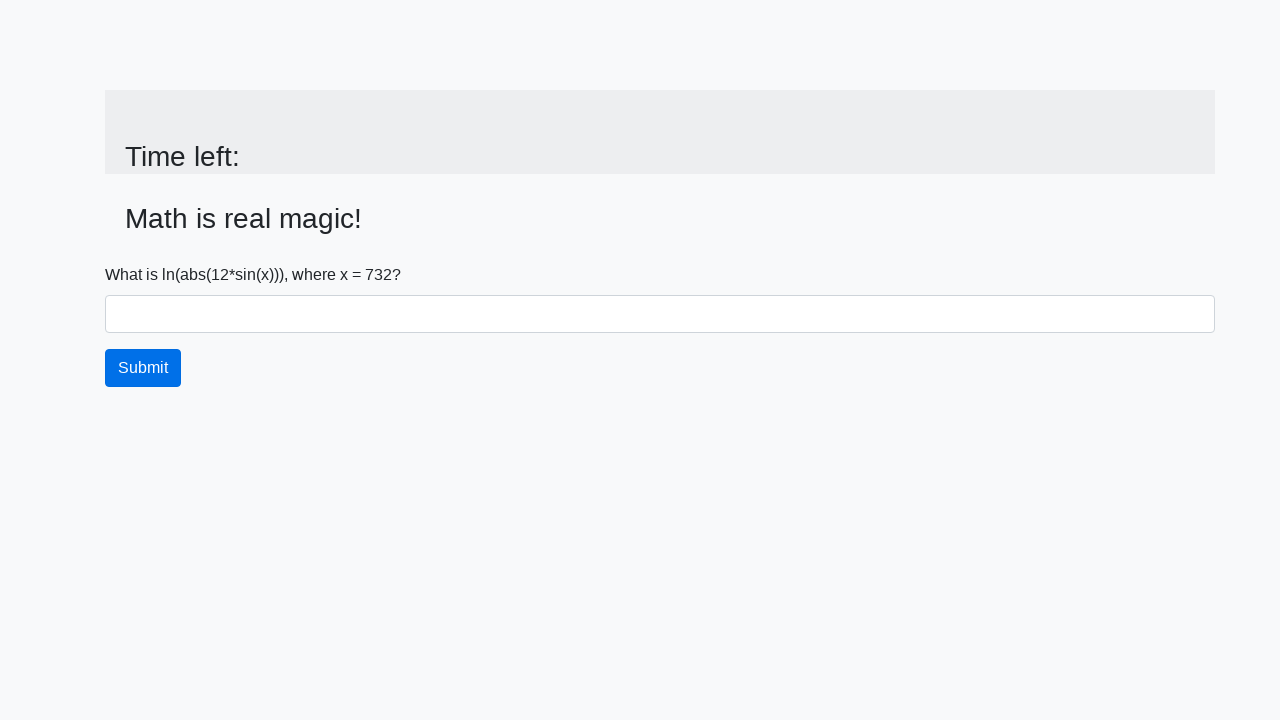

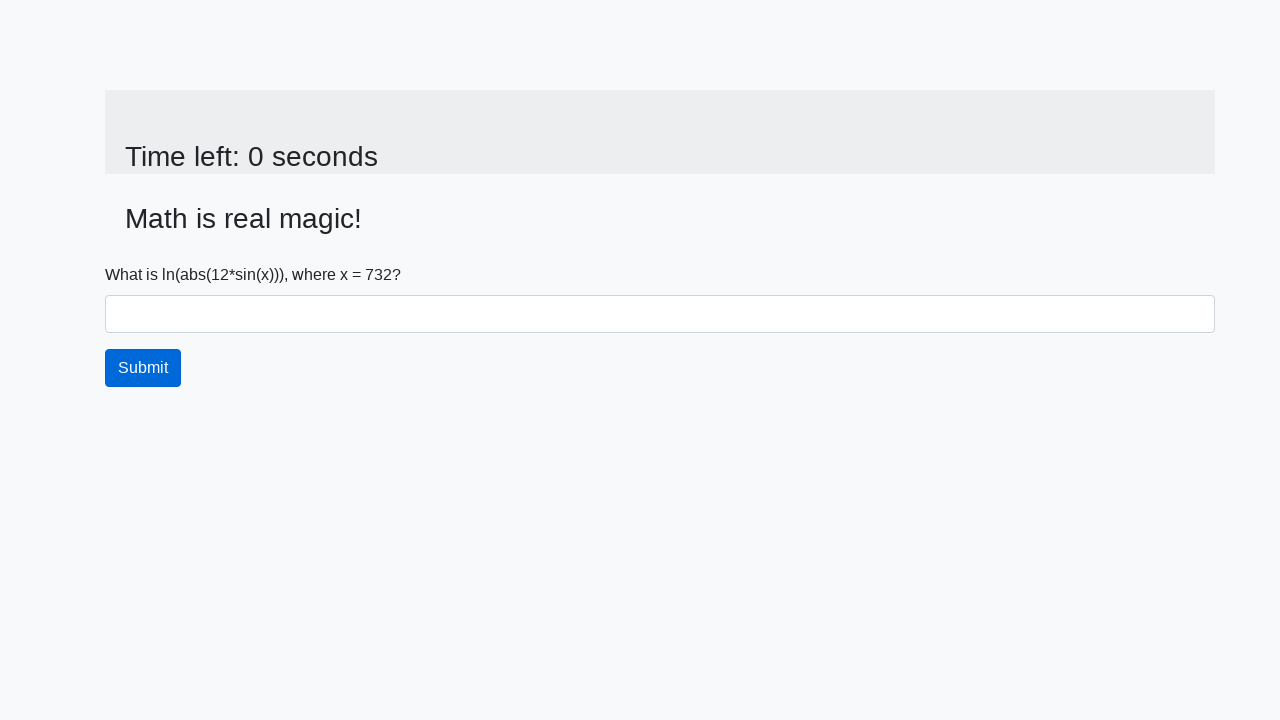